Tests hover functionality by hovering over an avatar image and verifying that additional user information (figcaption) becomes visible.

Starting URL: http://the-internet.herokuapp.com/hovers

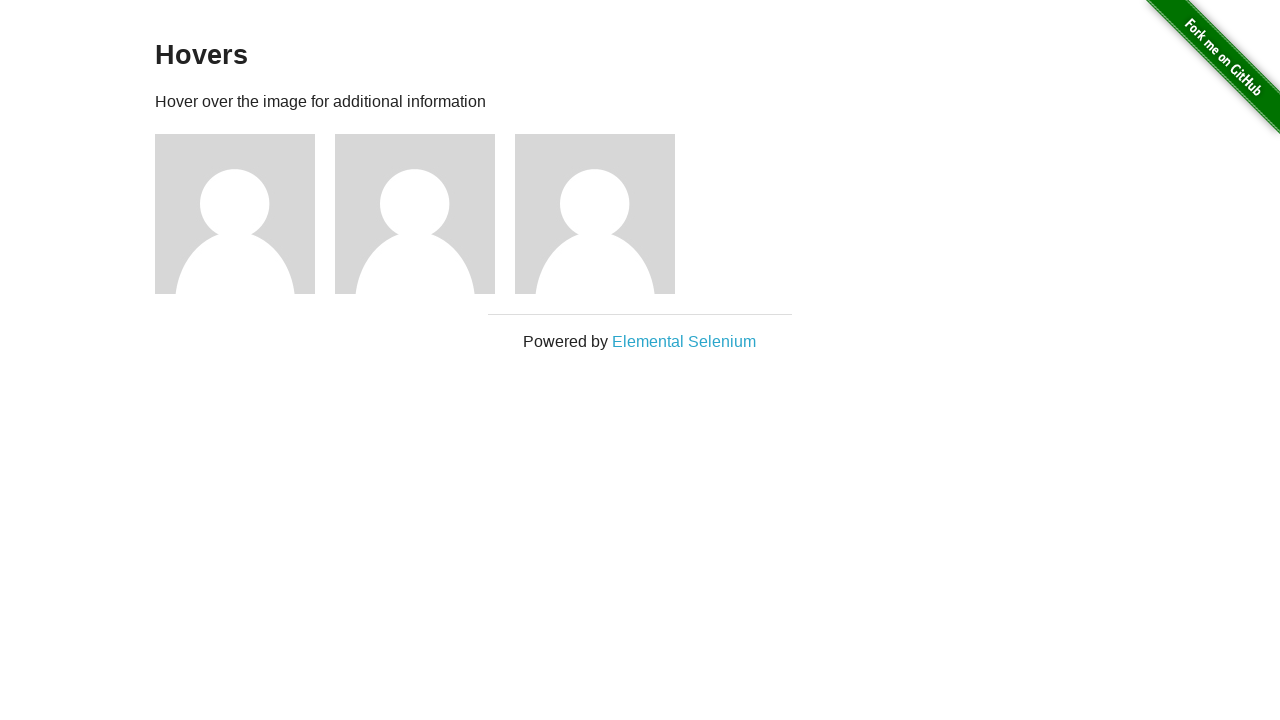

Navigated to the hovers page
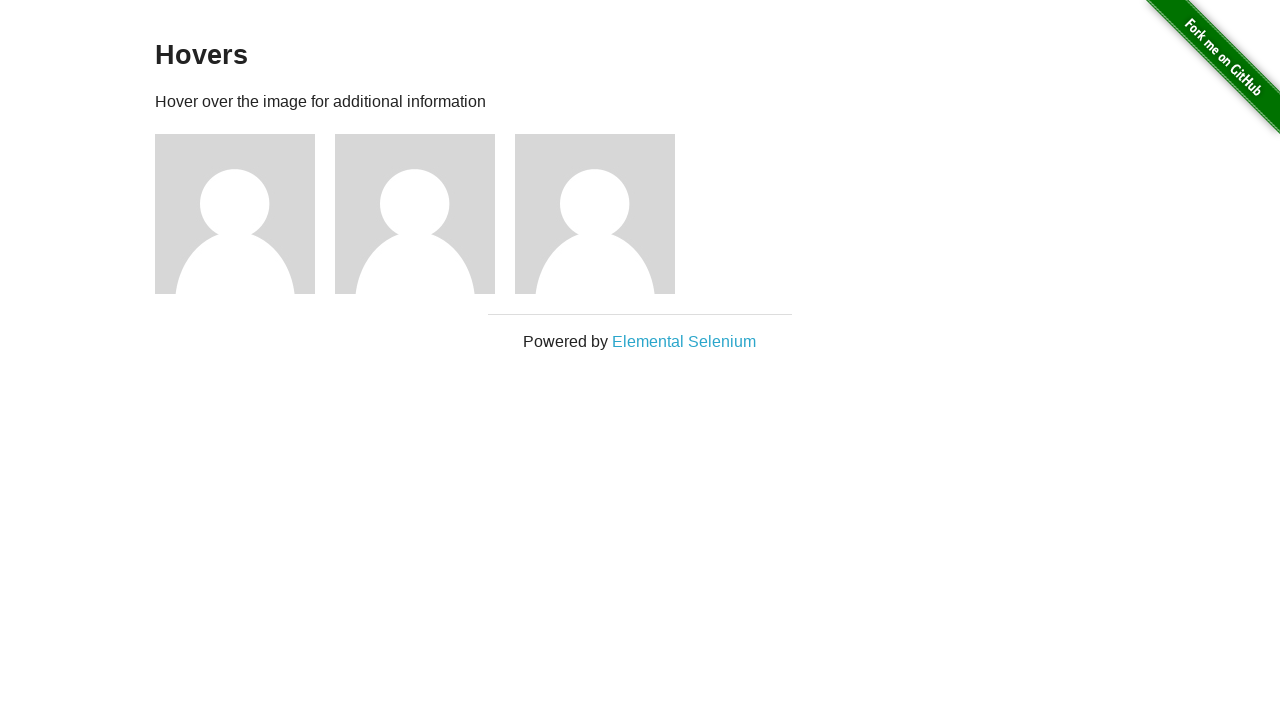

Located the first avatar figure element
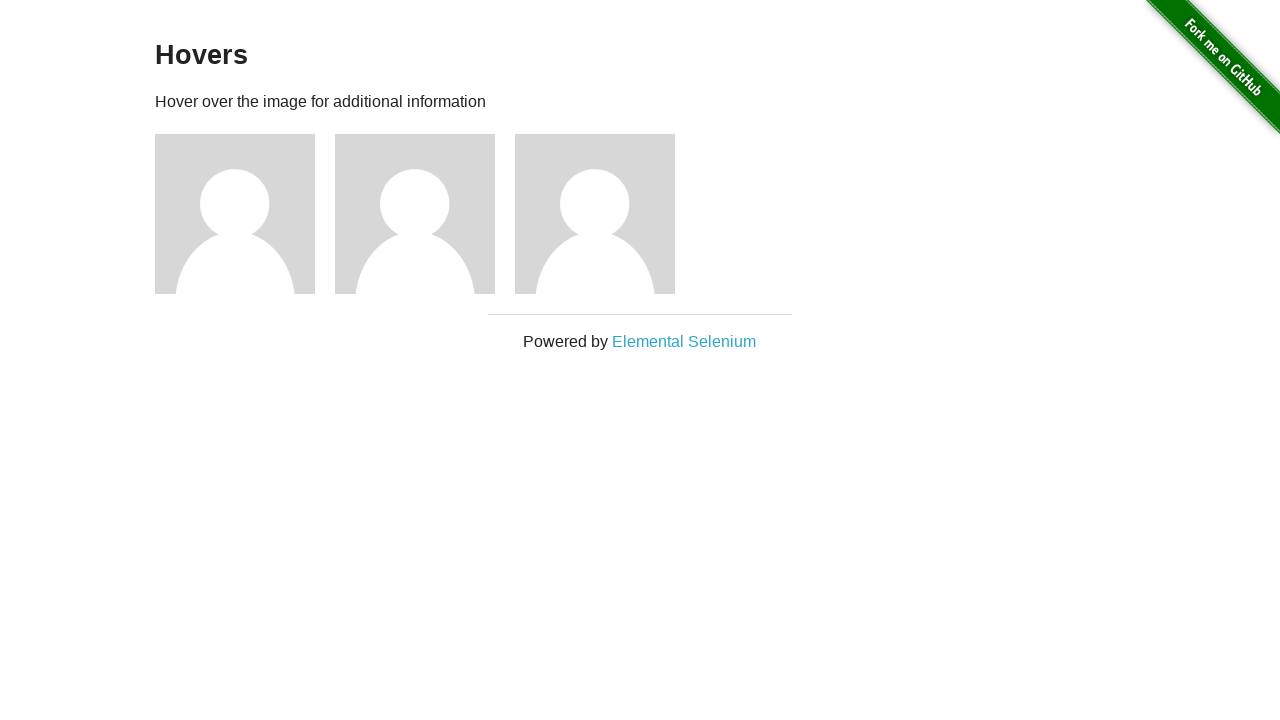

Hovered over the avatar image at (245, 214) on .figure >> nth=0
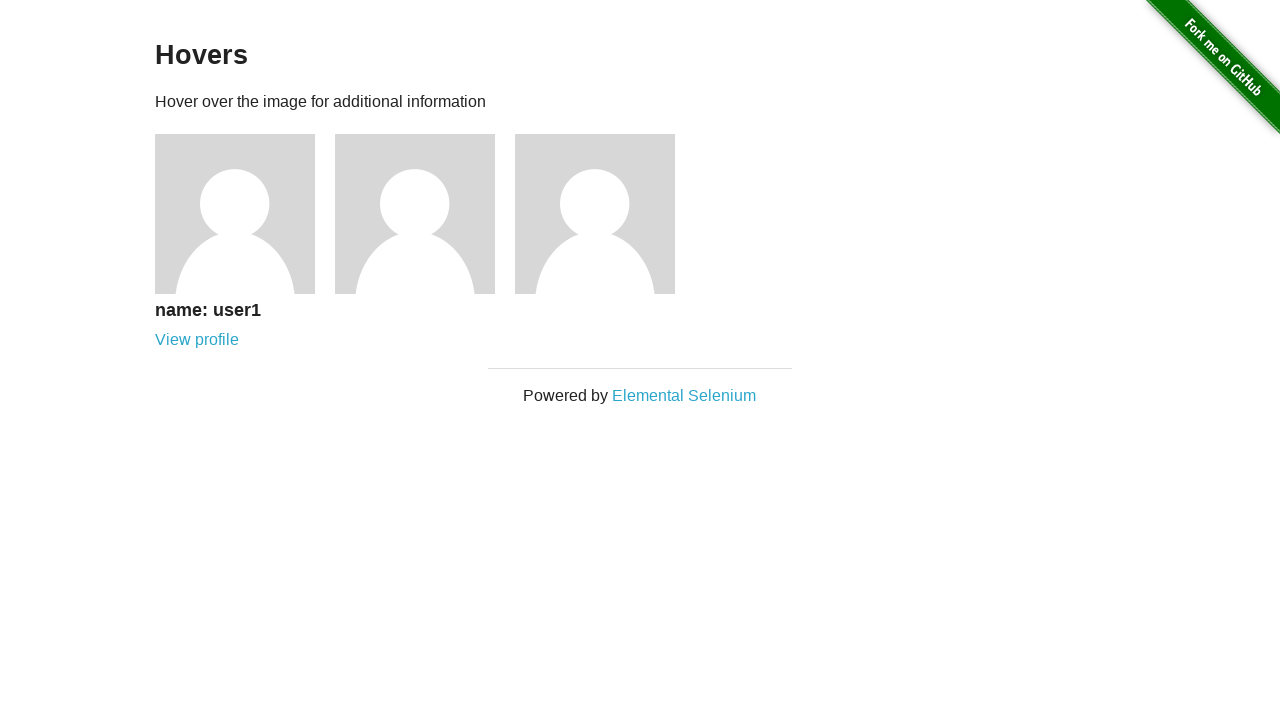

Waited for figcaption element to appear
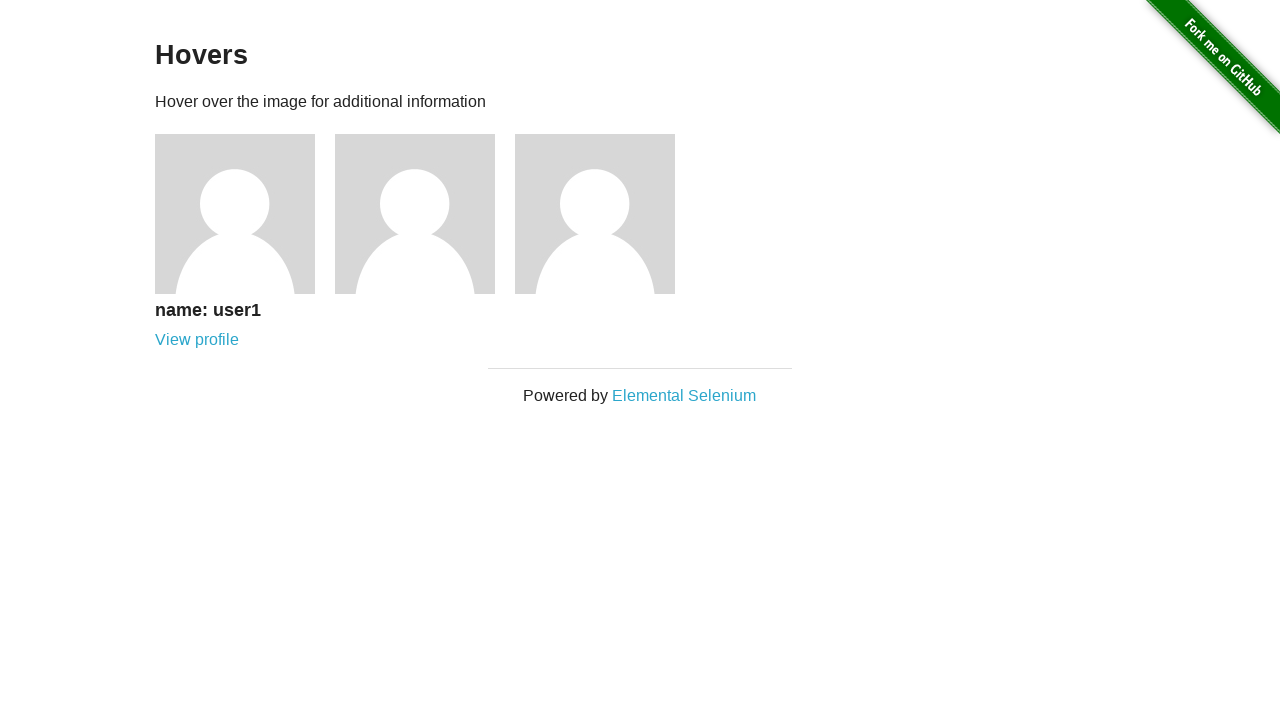

Verified that figcaption user information is visible
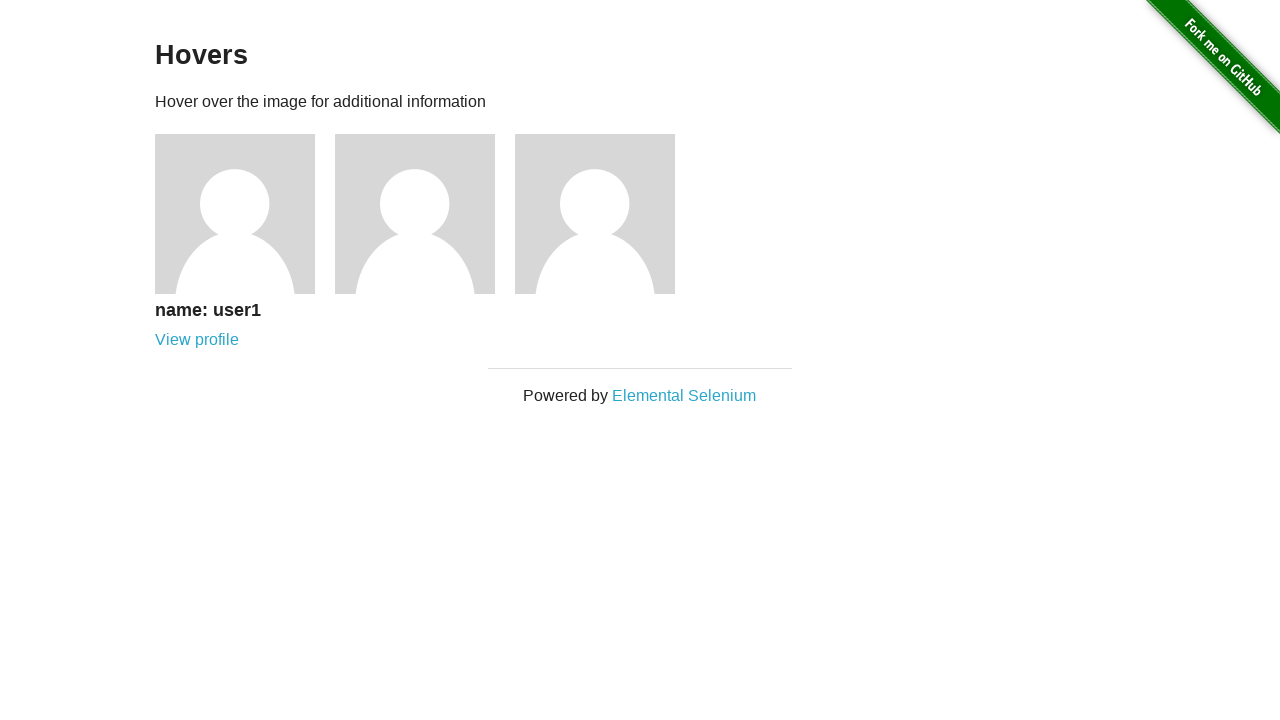

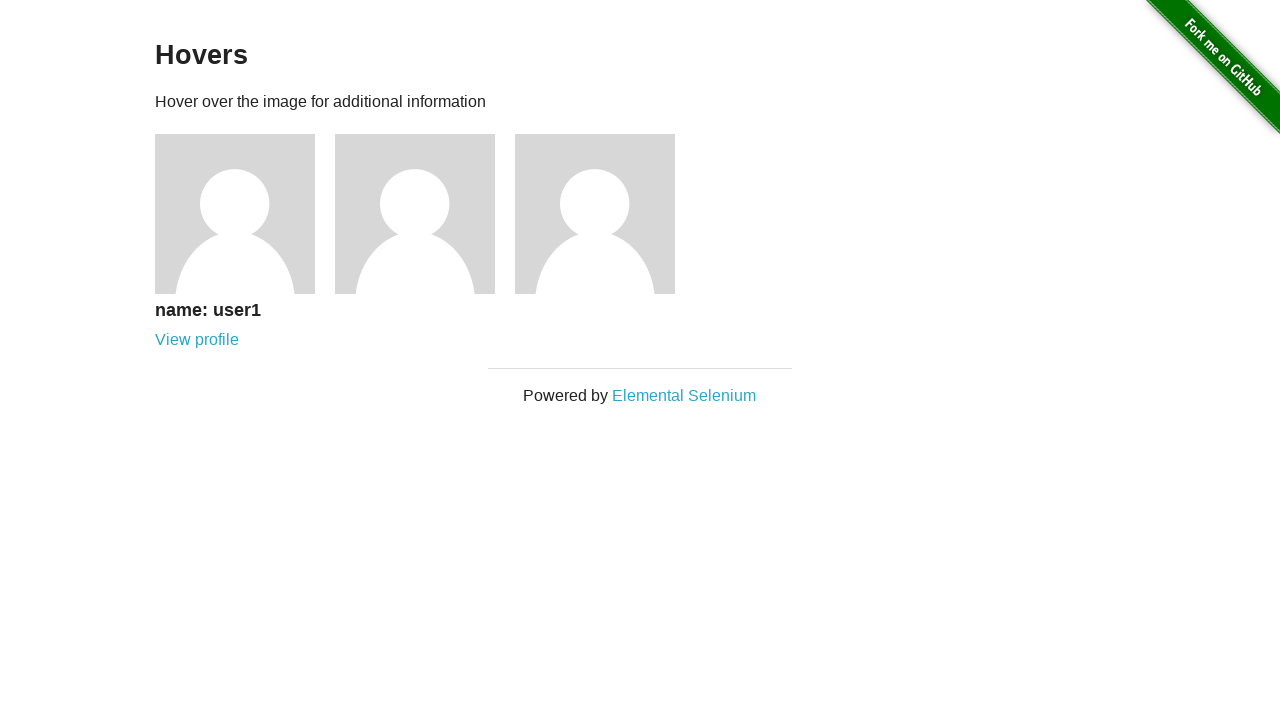